Navigates to the Omayo blog site and fills the search field with text

Starting URL: https://omayo.blogspot.com/

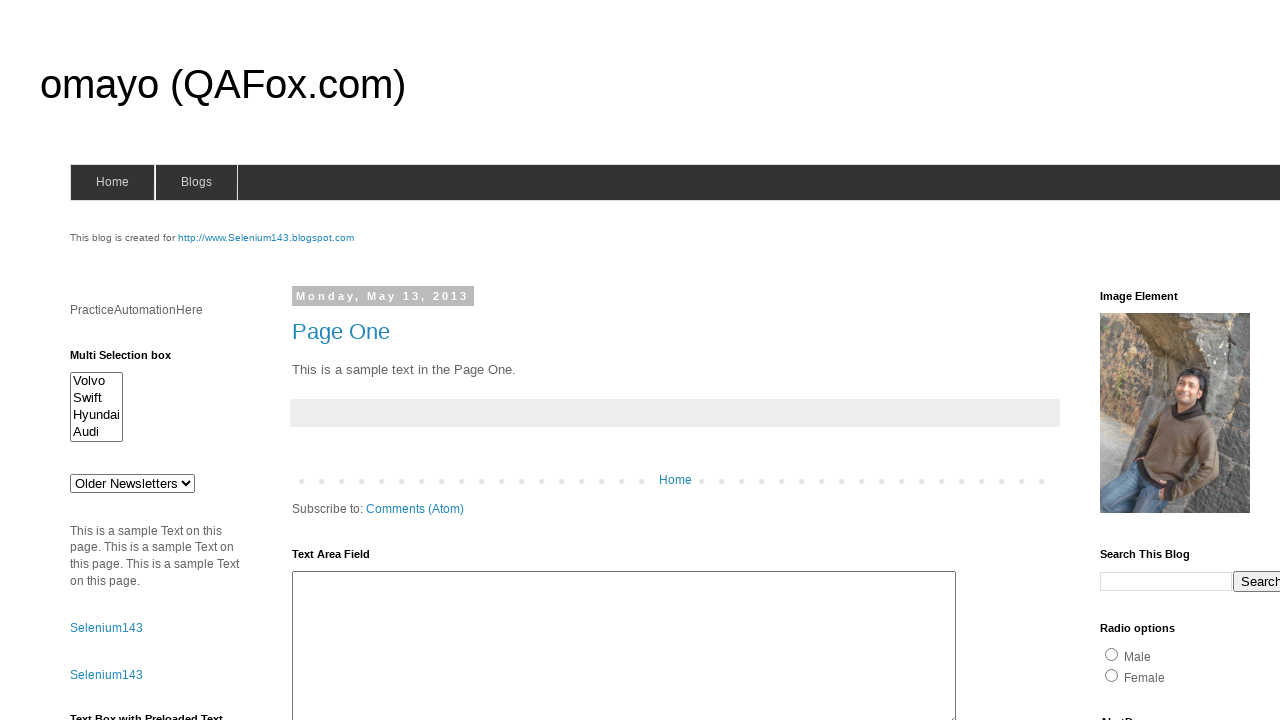

Navigated to Omayo blog site
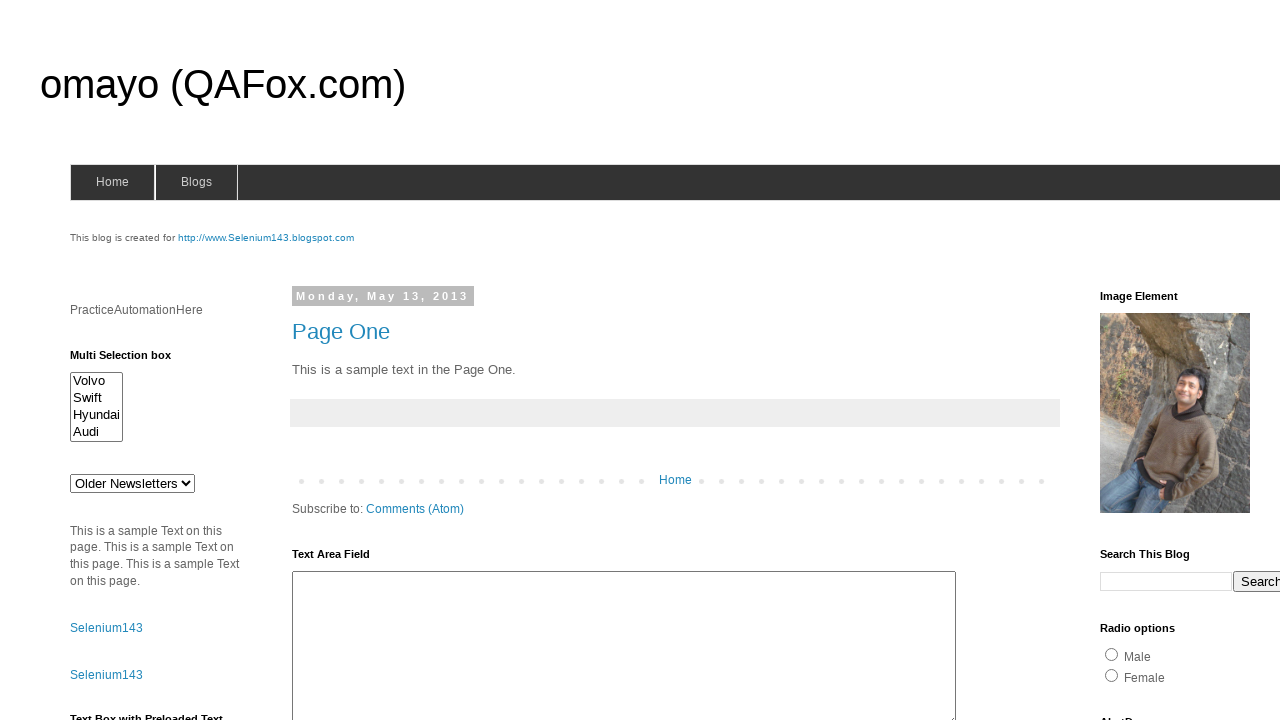

Filled search field with 'Harika' on input[name='q']
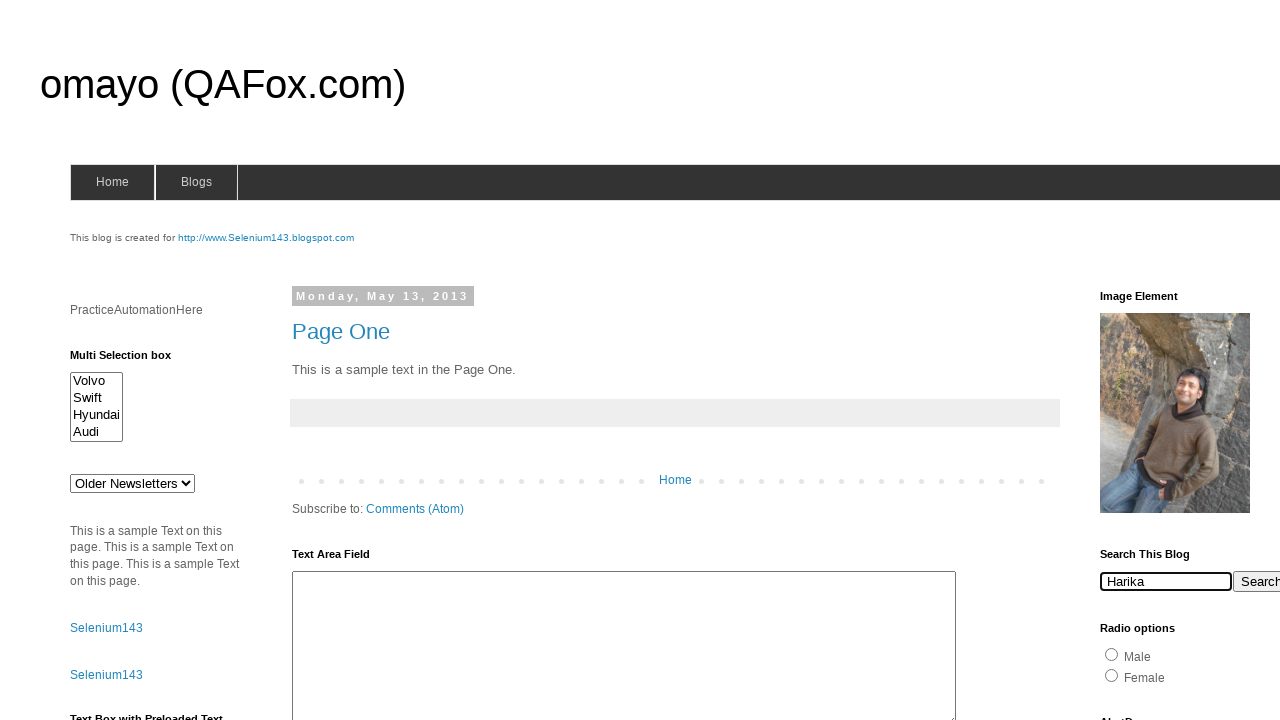

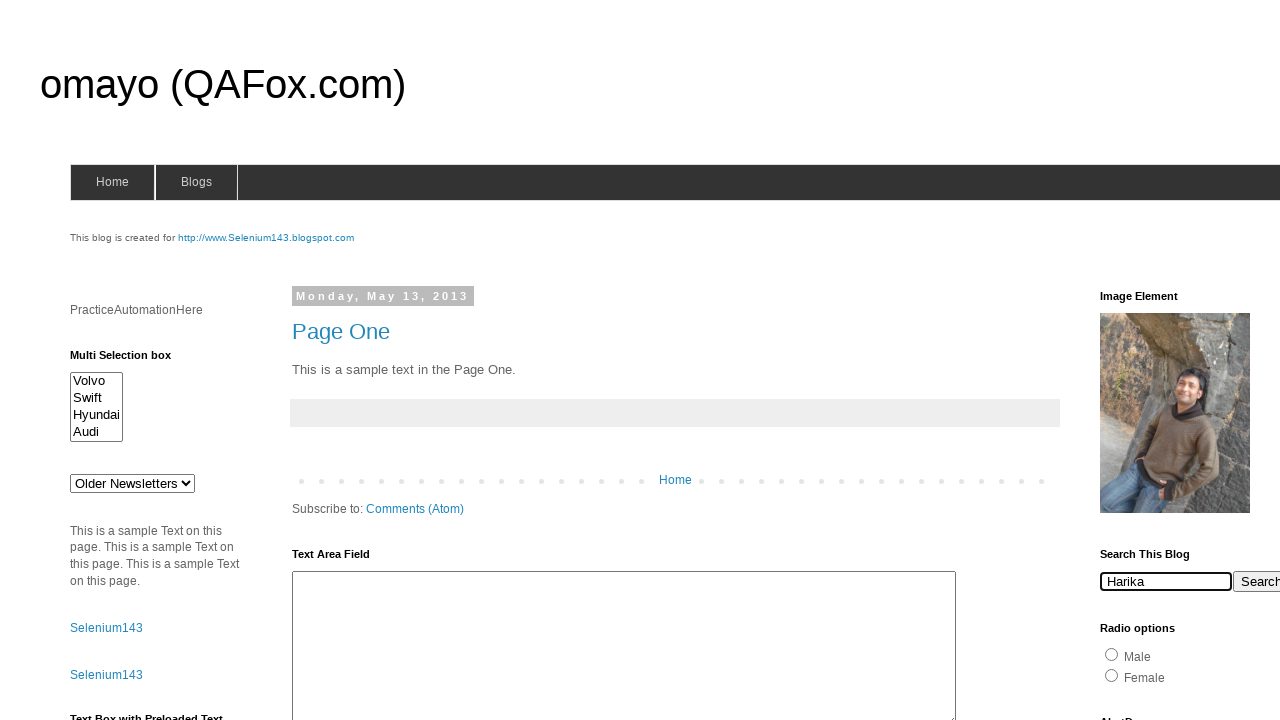